Tests drag-and-drop functionality on jQuery UI demo page by dragging an element to a new position within an iframe

Starting URL: http://jqueryui.com/draggable/

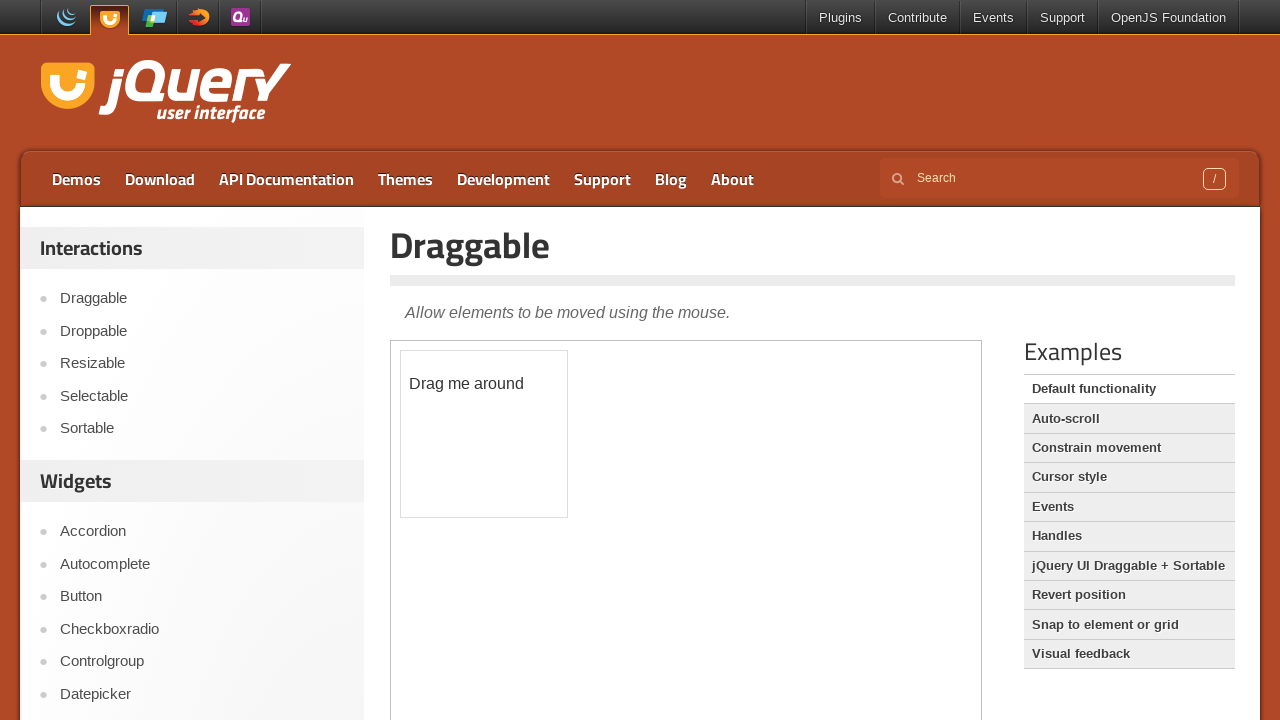

Waited for demo iframe to load
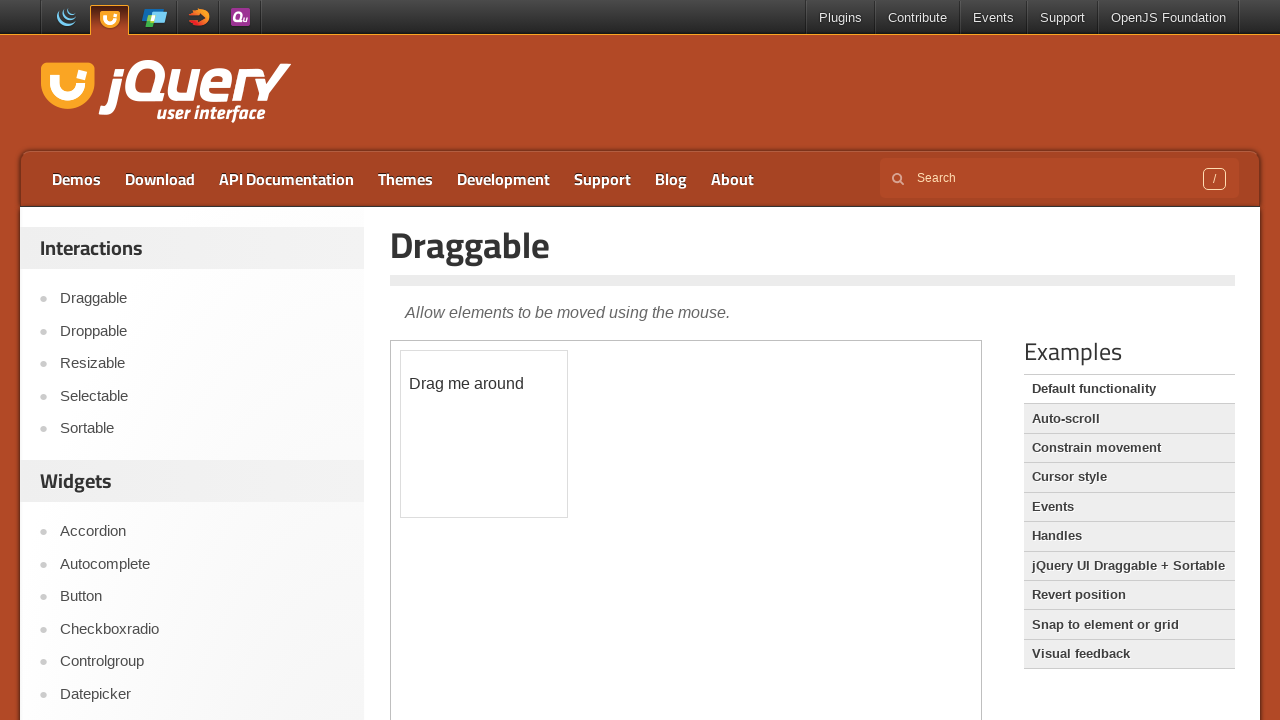

Located and switched to demo iframe context
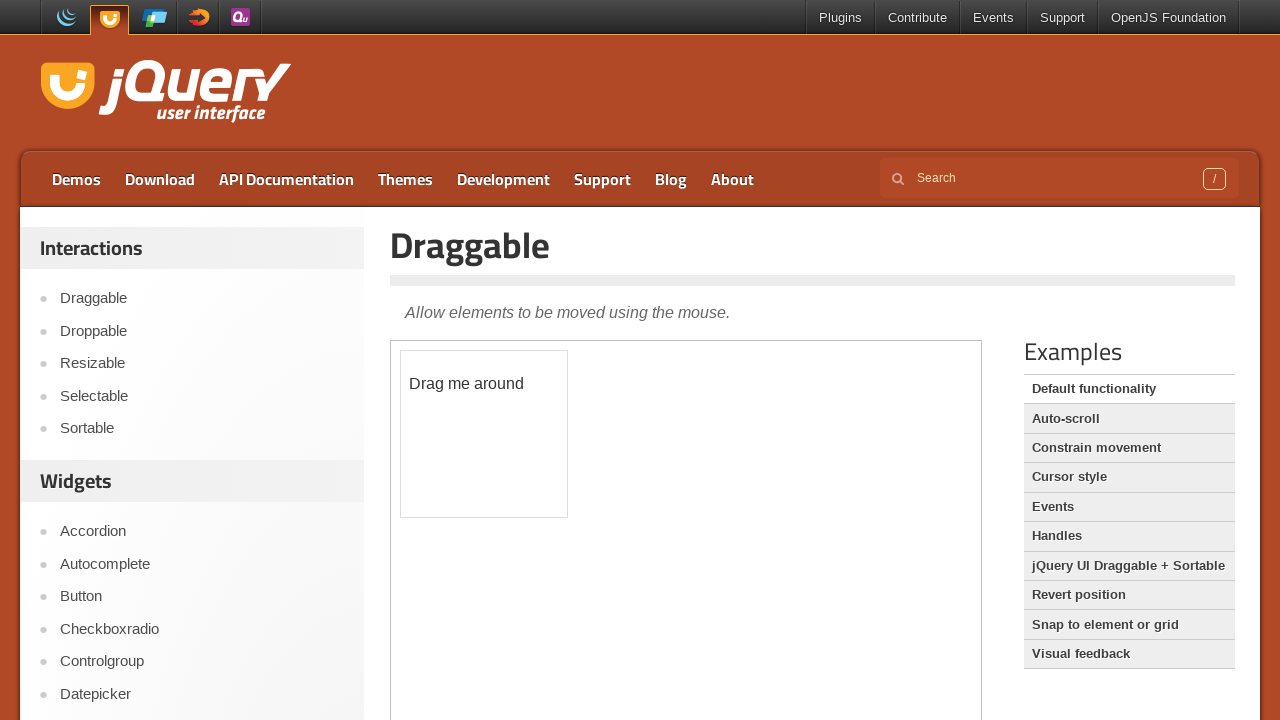

Located the draggable element in the iframe
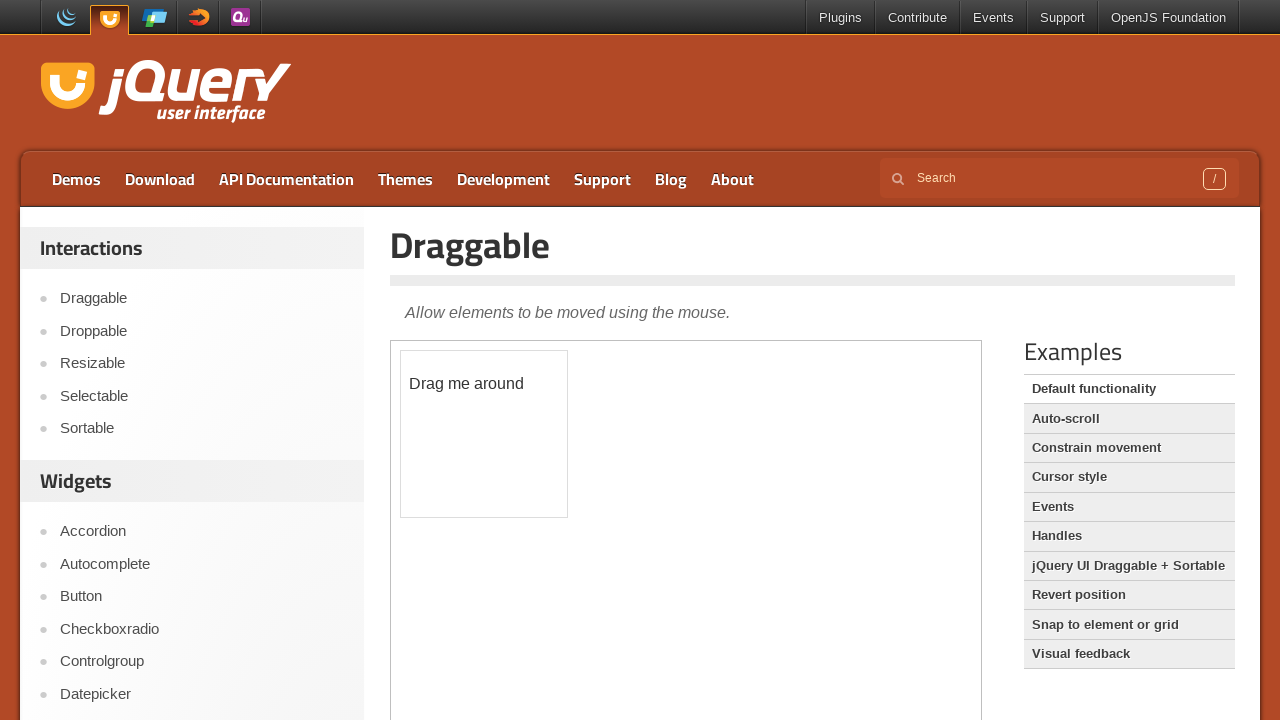

Dragged the element to new position (x: 120, y: 600) at (521, 361)
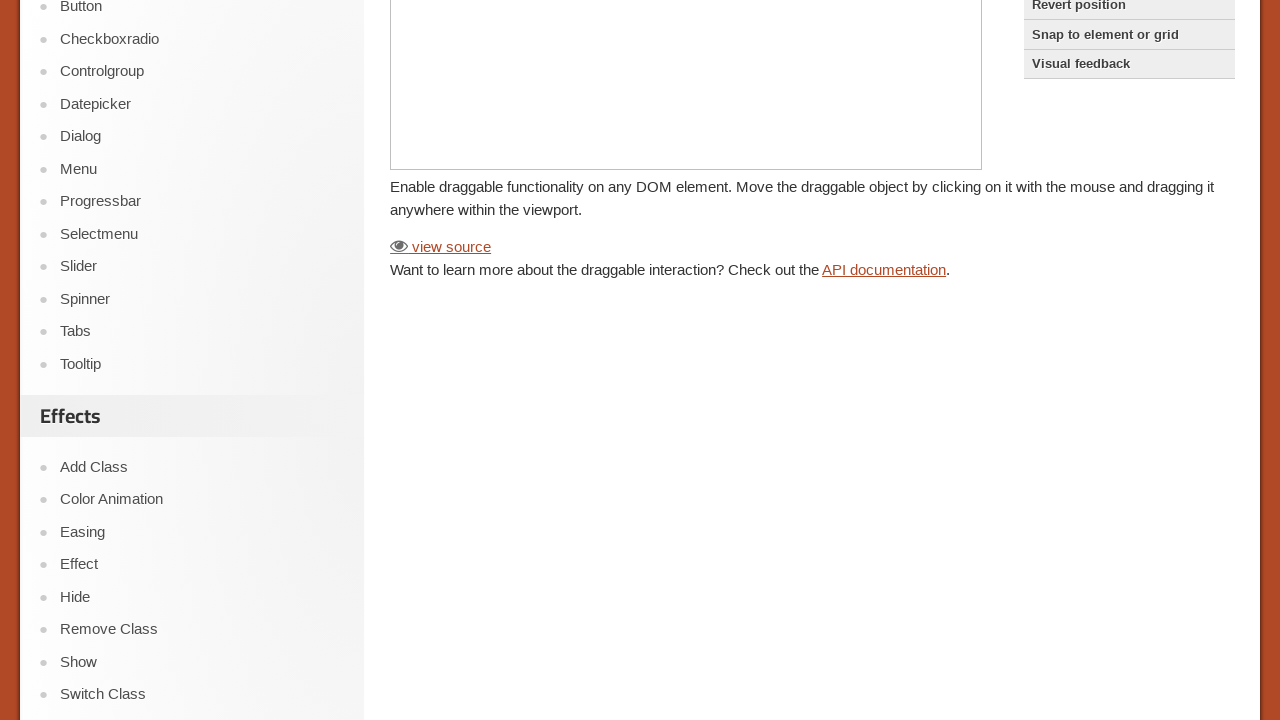

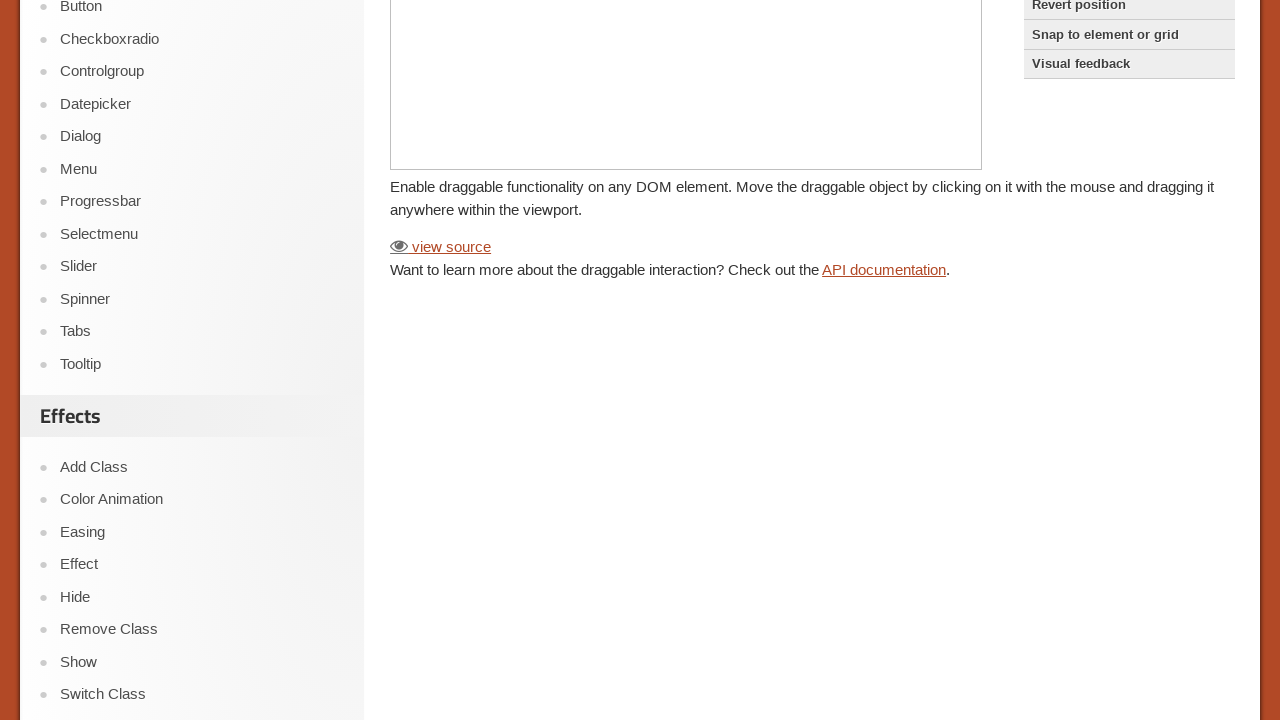